Tests the full name input field by entering "Harry Potter" and clicking submit, then verifies the name is displayed in the output

Starting URL: https://demoqa.com/text-box

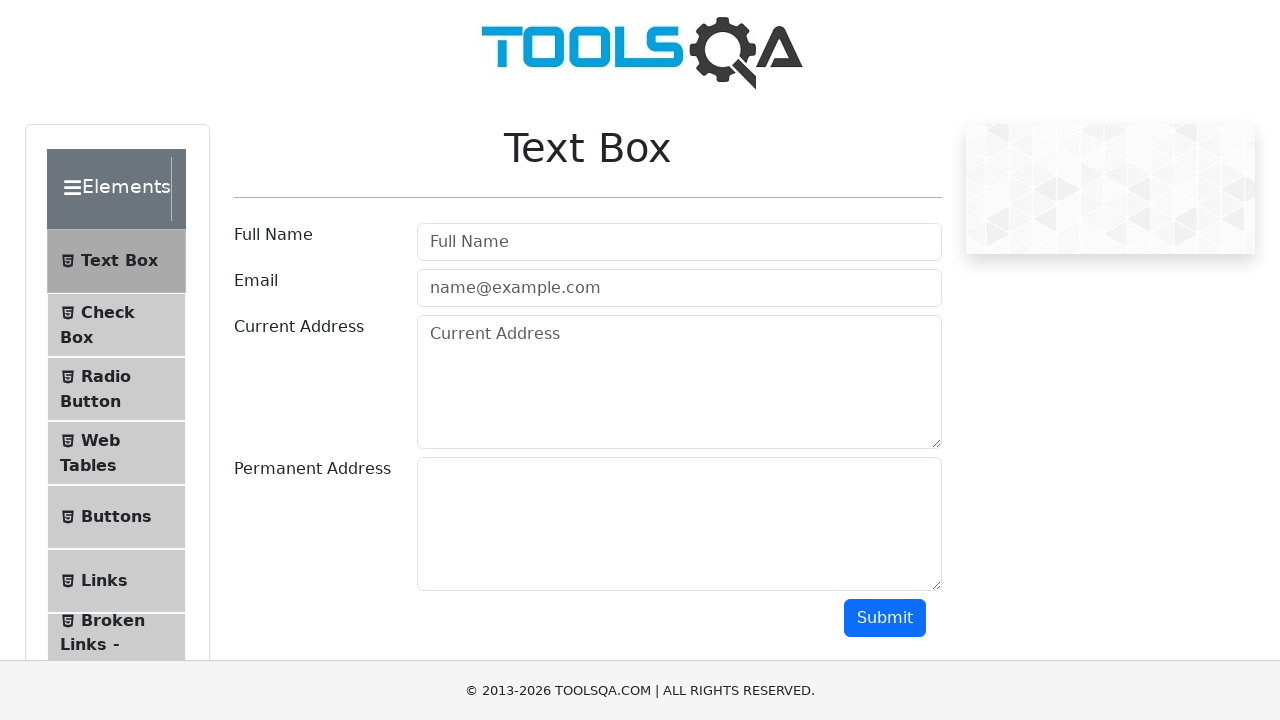

Filled full name input field with 'Harry Potter' on input#userName
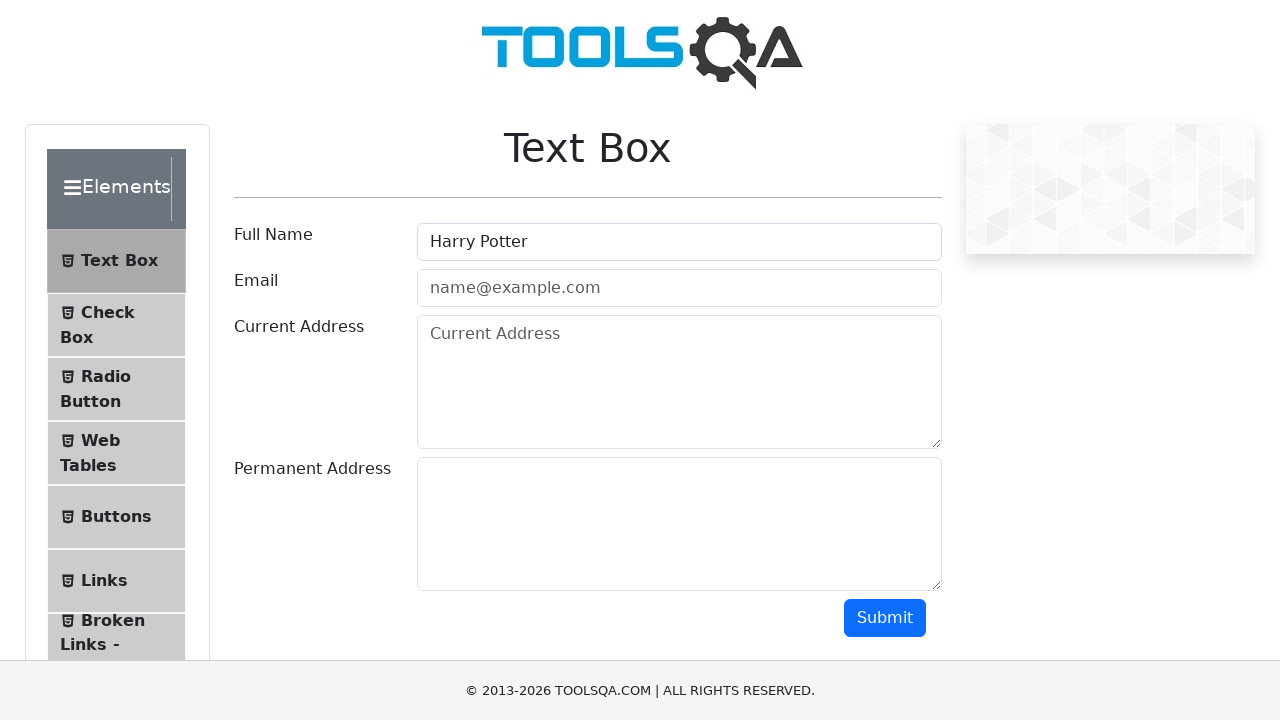

Clicked submit button at (885, 618) on button#submit
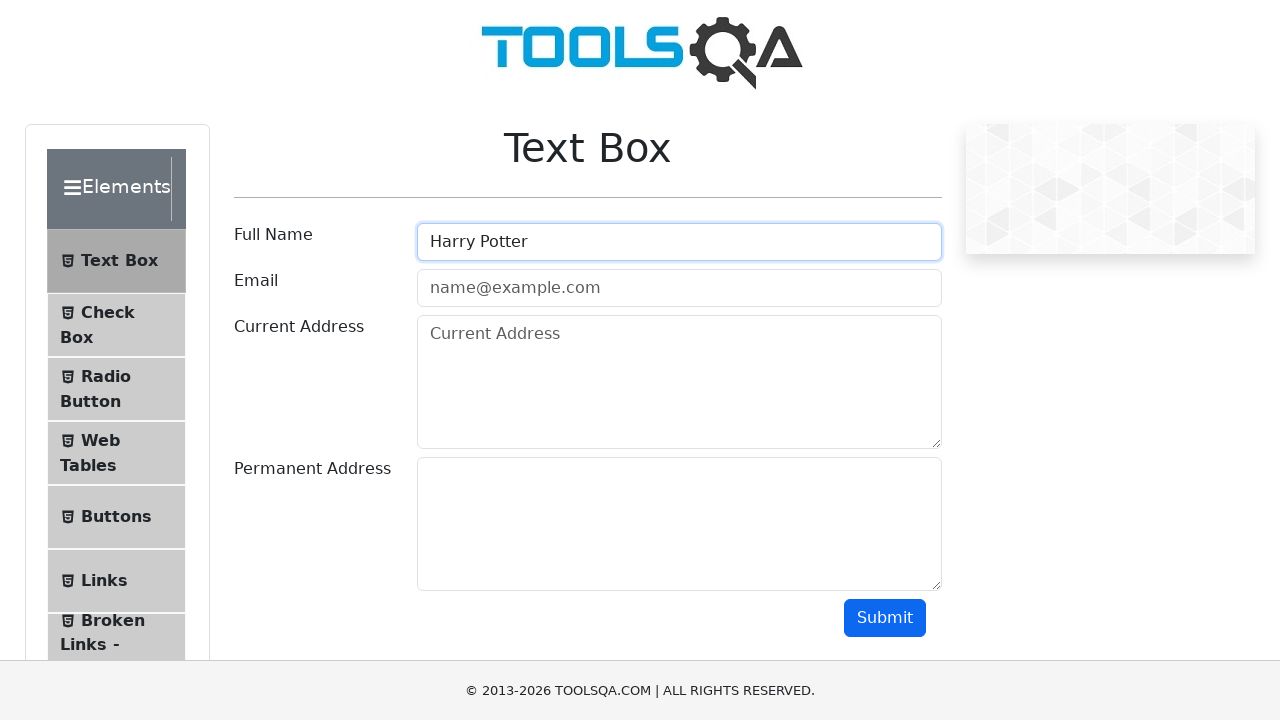

Verified full name 'Harry Potter' is displayed in output
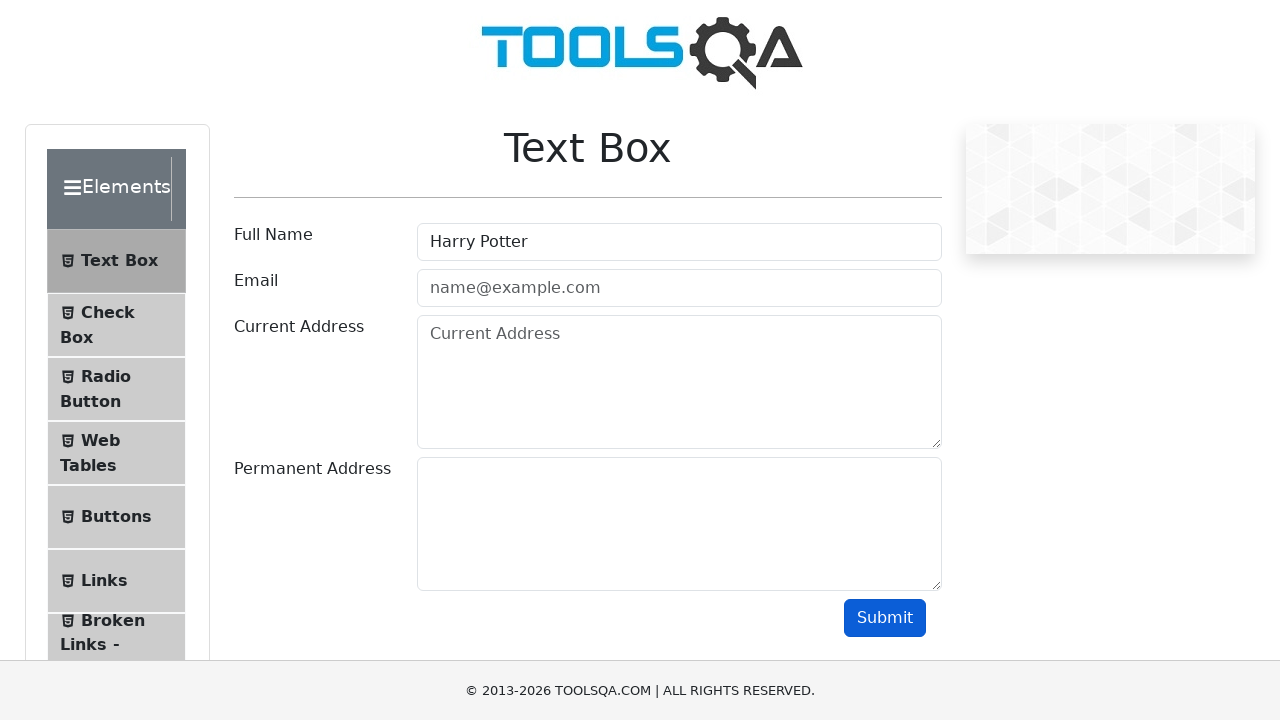

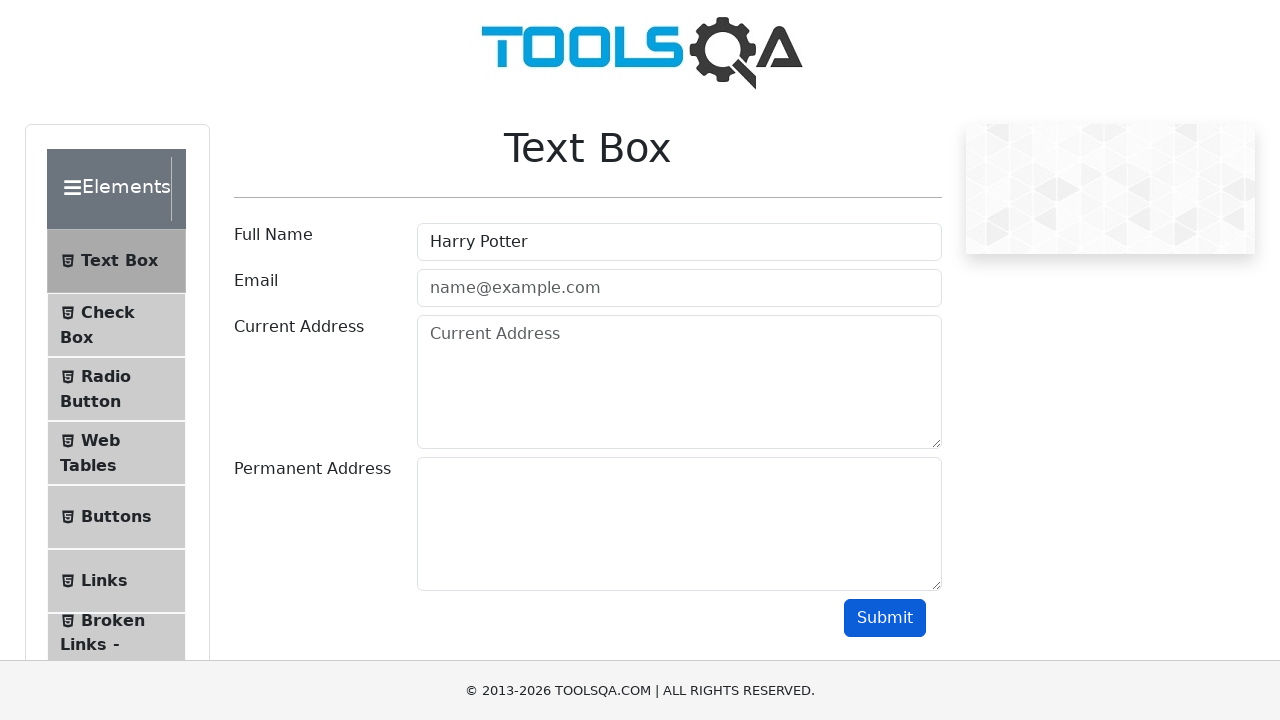